Tests file download functionality by navigating to a download page and clicking on a file link to initiate the download.

Starting URL: https://the-internet.herokuapp.com/download

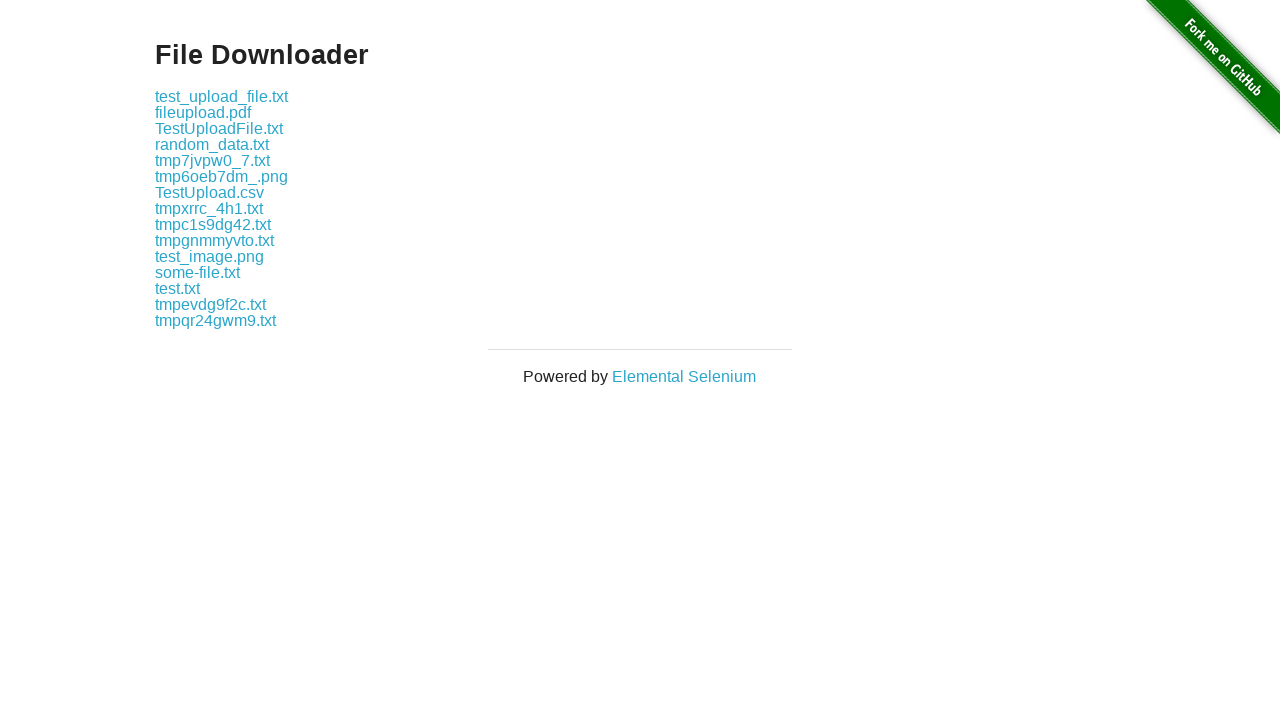

Clicked on a .txt file link to initiate download at (222, 96) on a[href*='.txt']
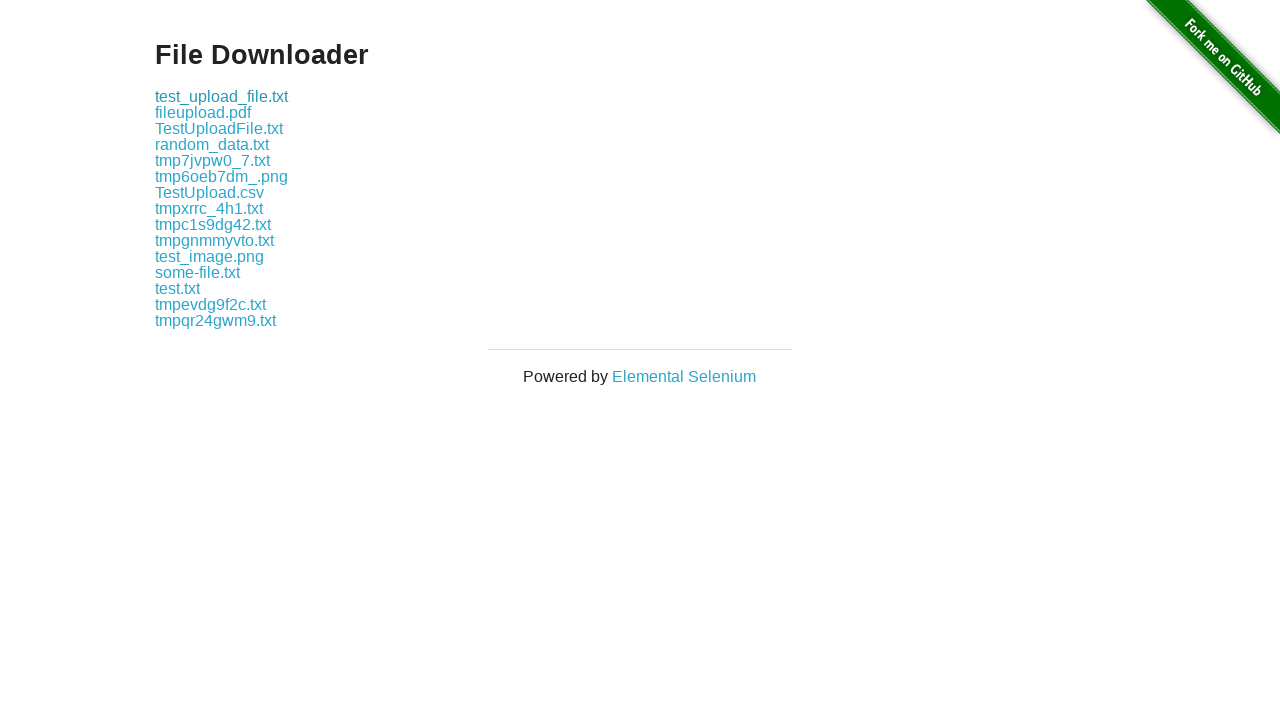

Waited 2 seconds for download to initiate
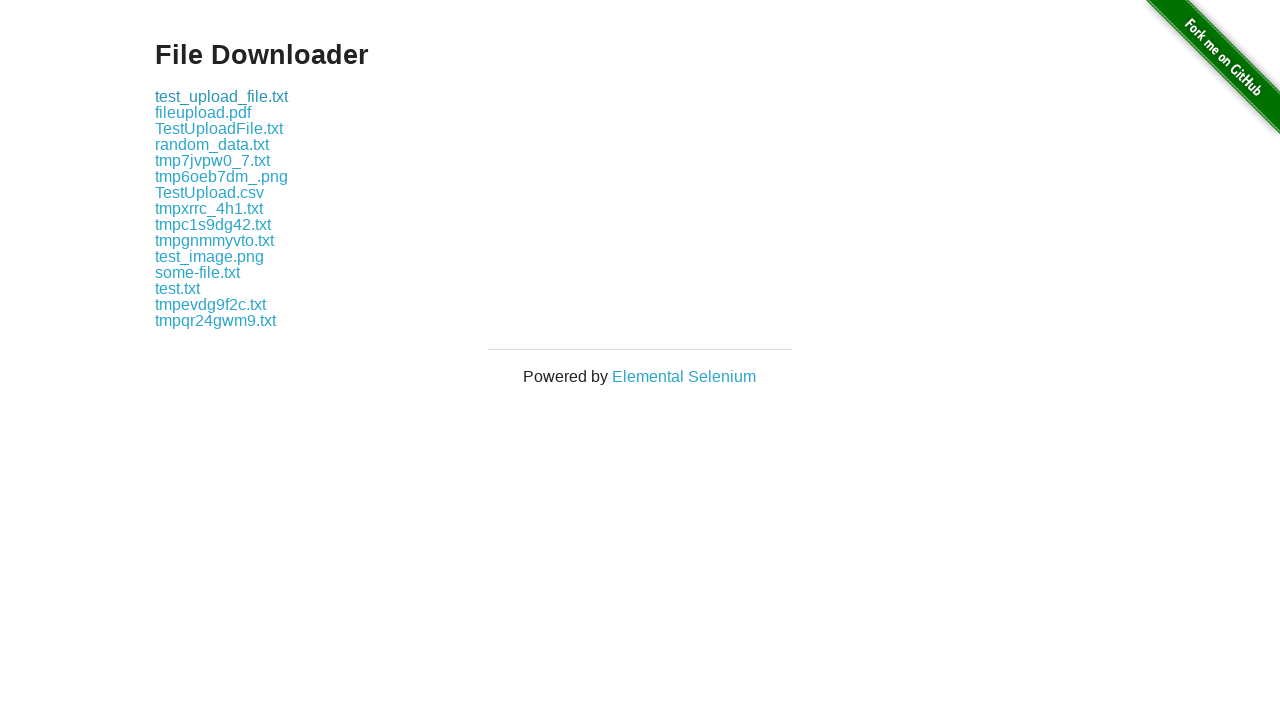

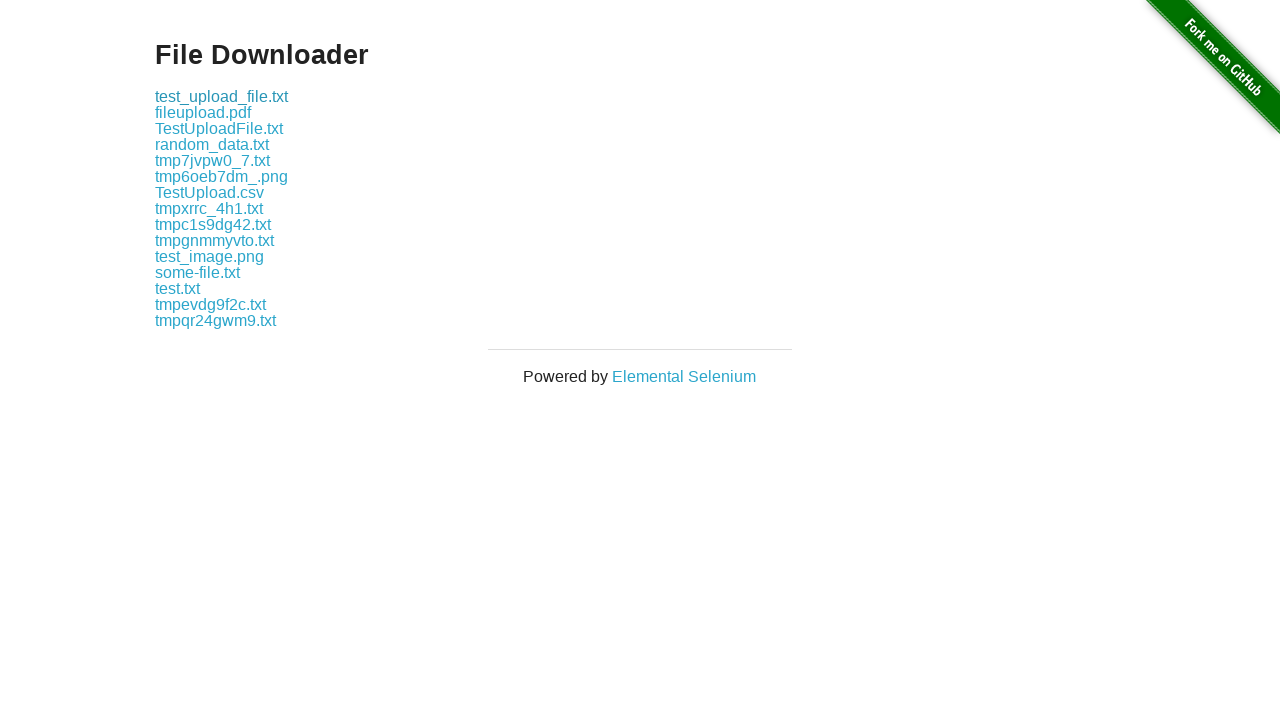